Navigates through nested menu by hovering over Main Item 2, then Sub Sub List, and clicks on Sub Sub Item 2

Starting URL: https://demoqa.com/menu

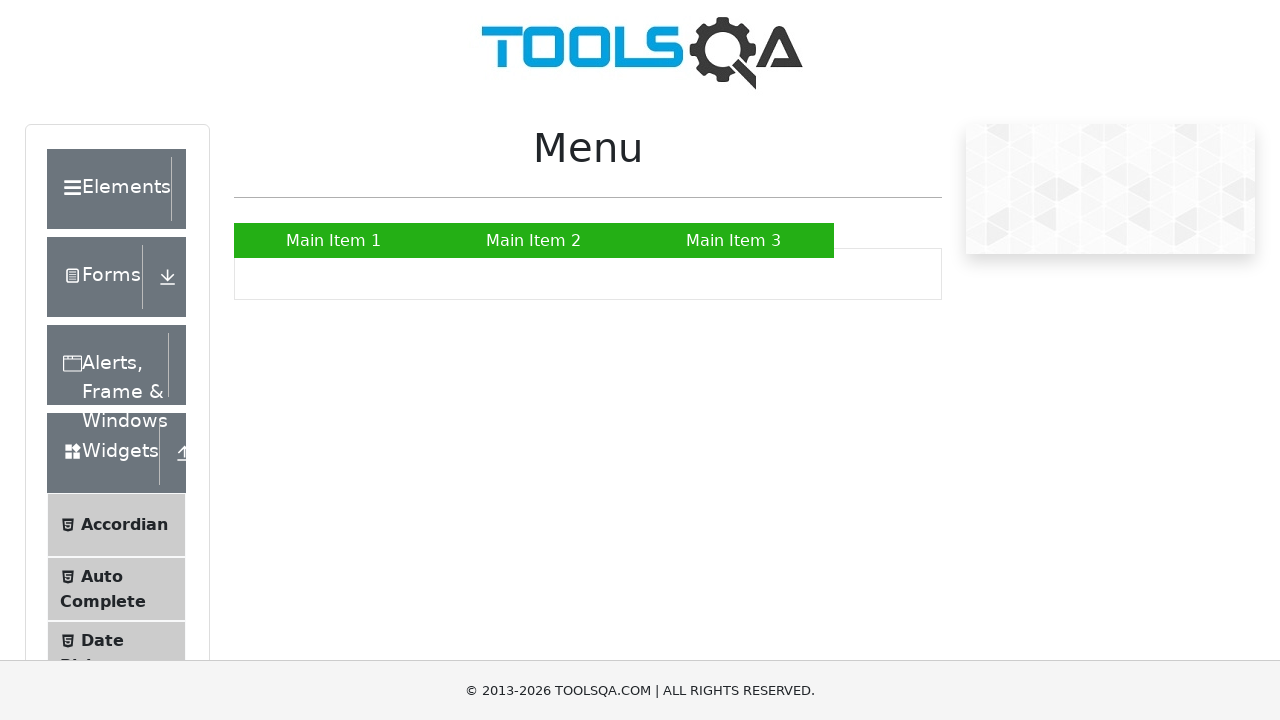

Hovered over Main Item 2 to reveal submenu at (534, 240) on a:has-text('Main Item 2')
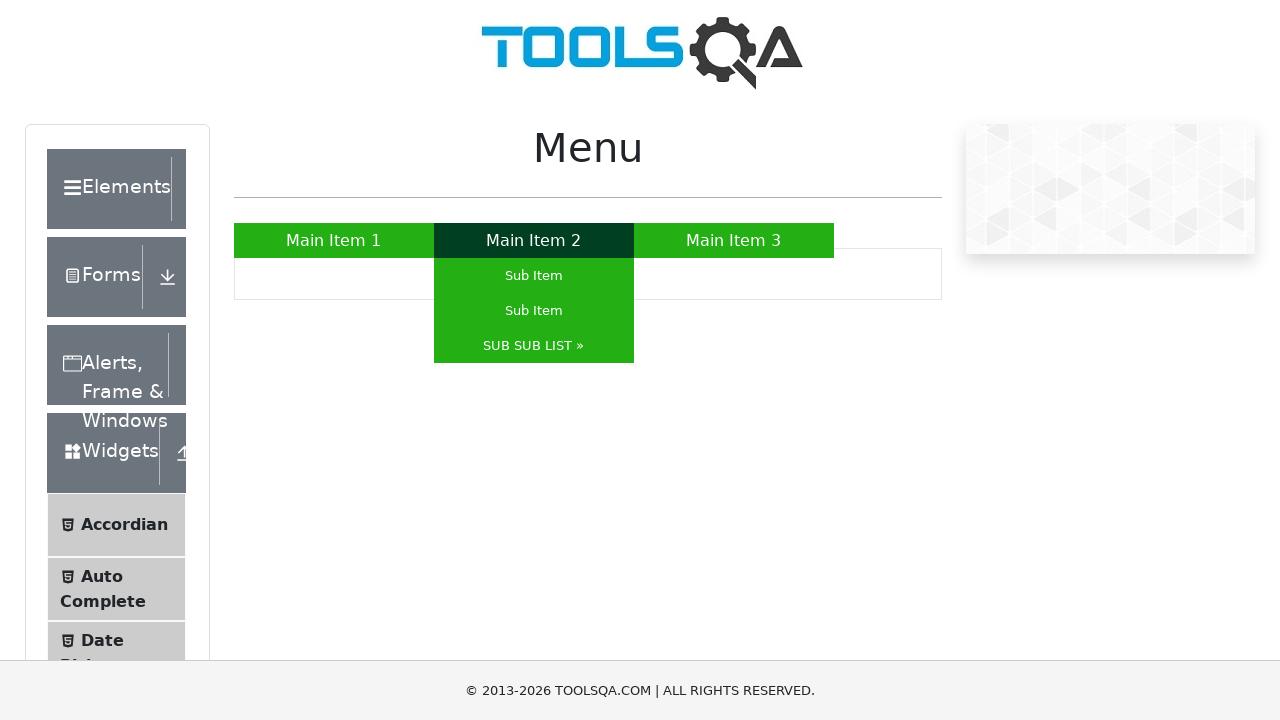

Hovered over SUB SUB LIST to reveal nested submenu at (534, 346) on a:has-text('SUB SUB LIST »')
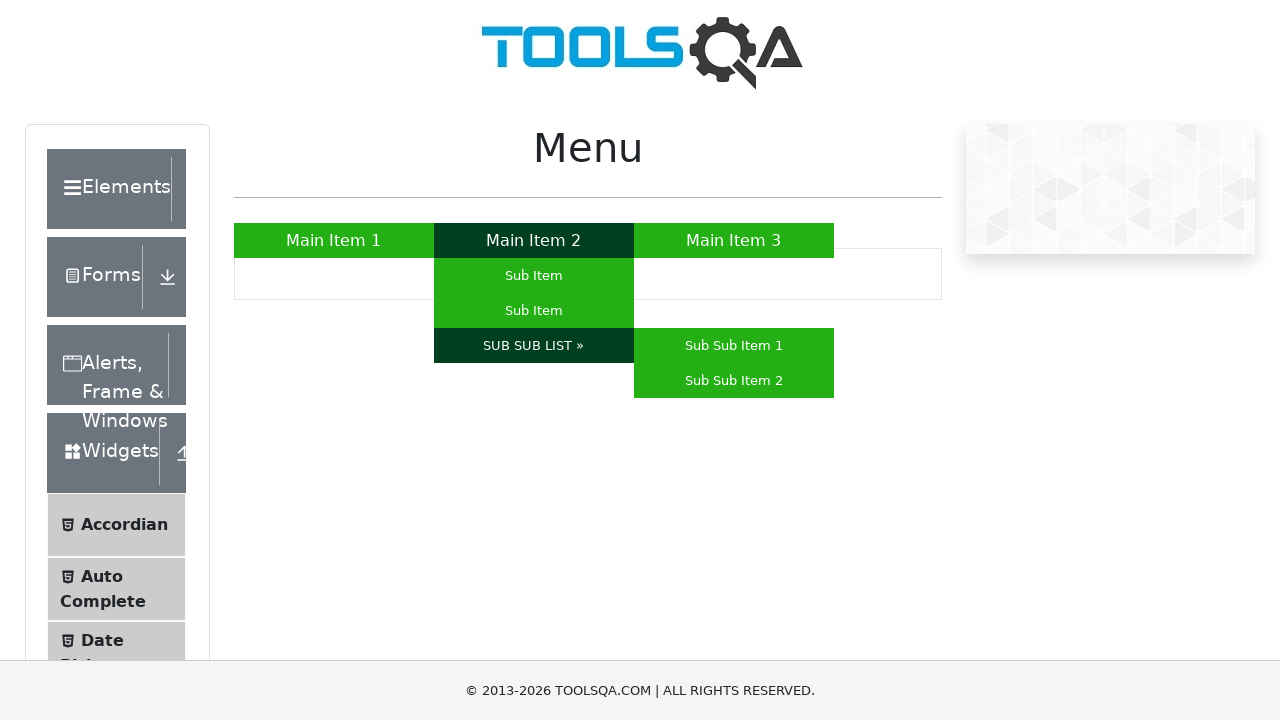

Clicked on Sub Sub Item 2 at (734, 380) on a:has-text('Sub Sub Item 2')
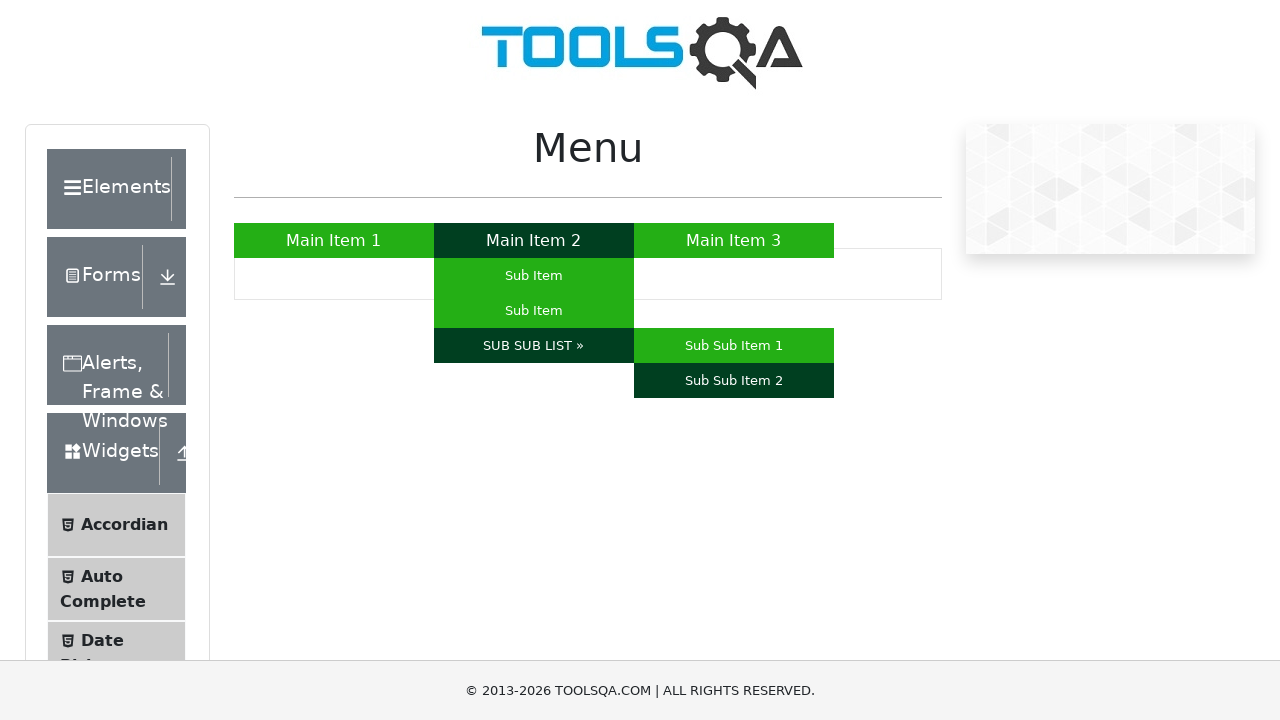

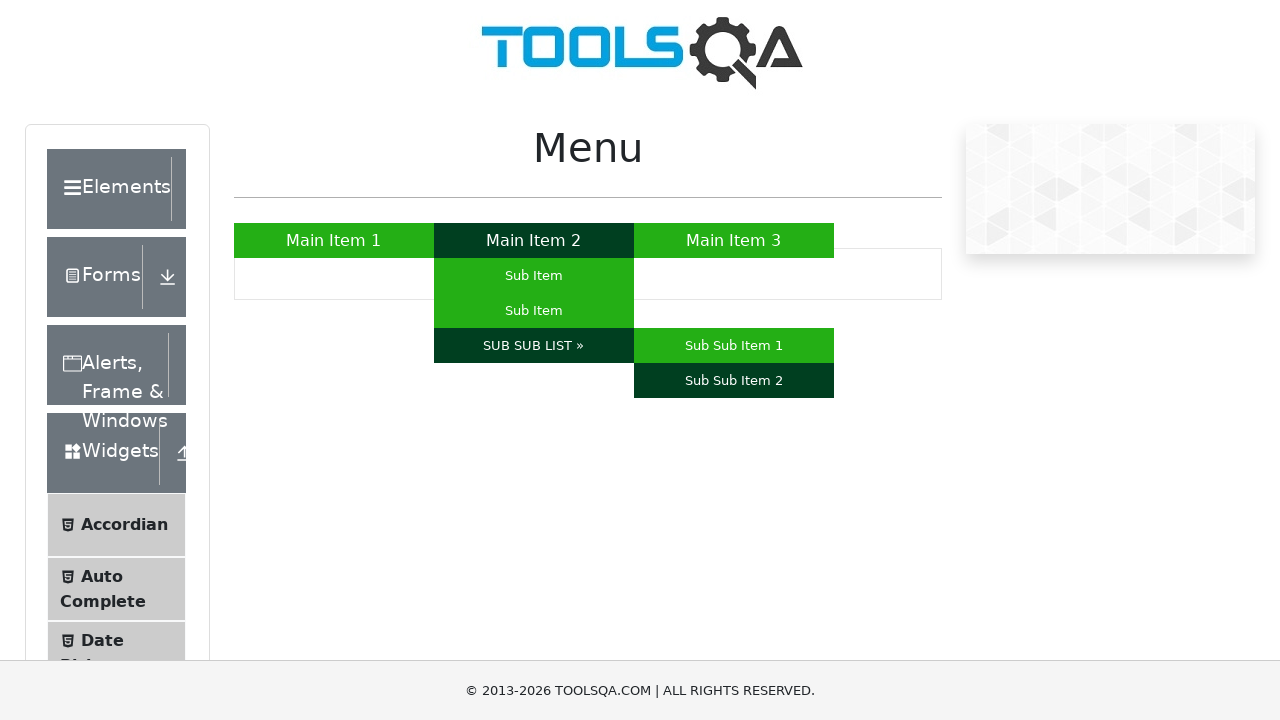